Tests negative login scenario by entering invalid credentials and verifying the error message is displayed correctly

Starting URL: https://www.saucedemo.com/

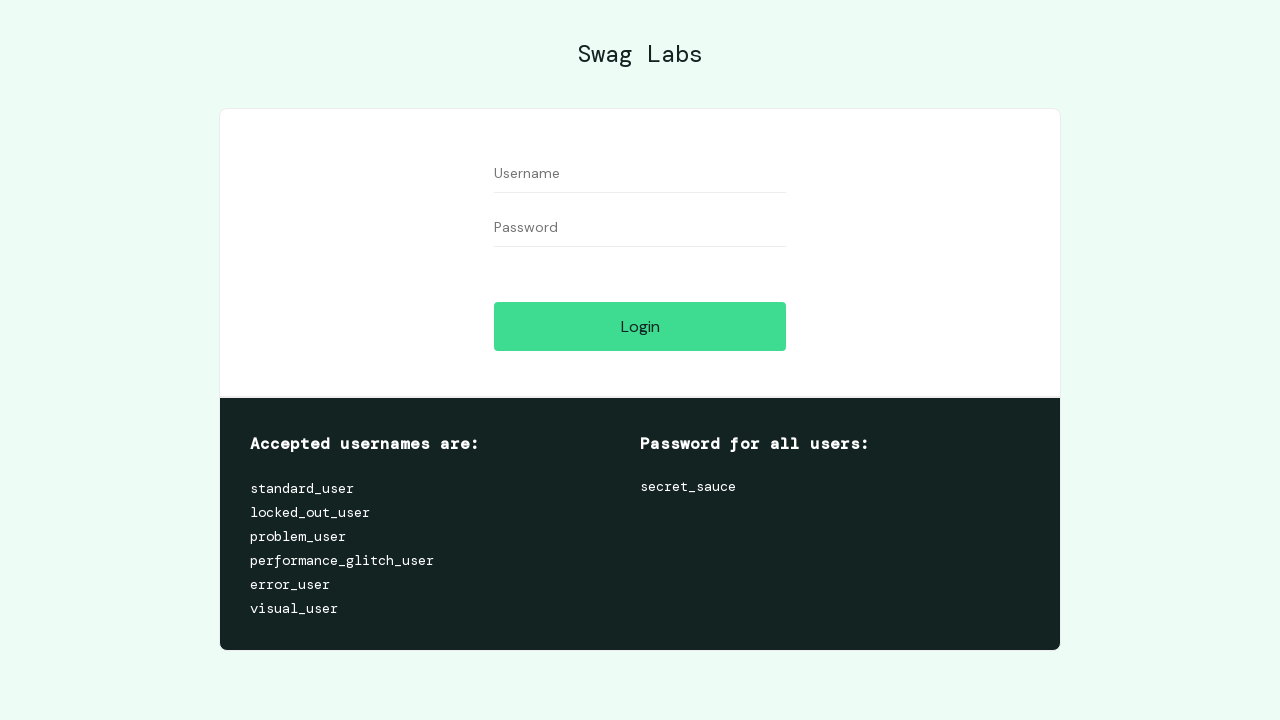

Filled username field with invalid username 'standard' on input#user-name
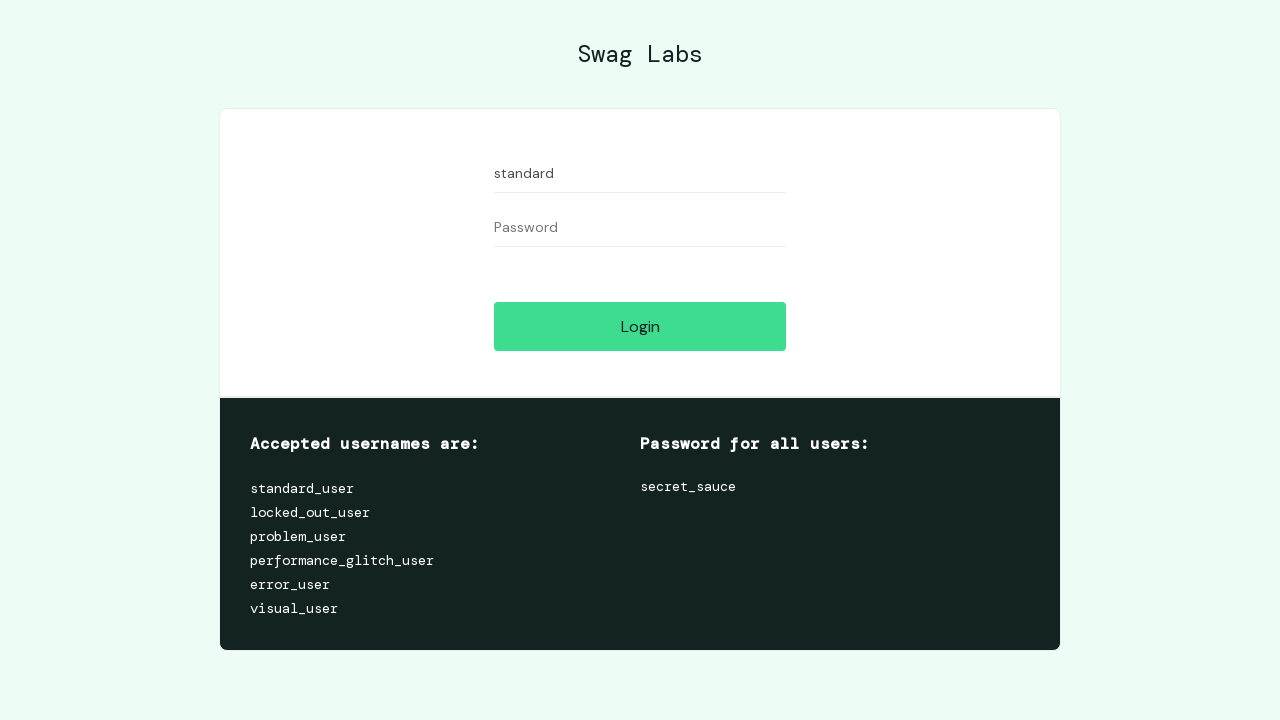

Filled password field with invalid password 'secret' on input#password
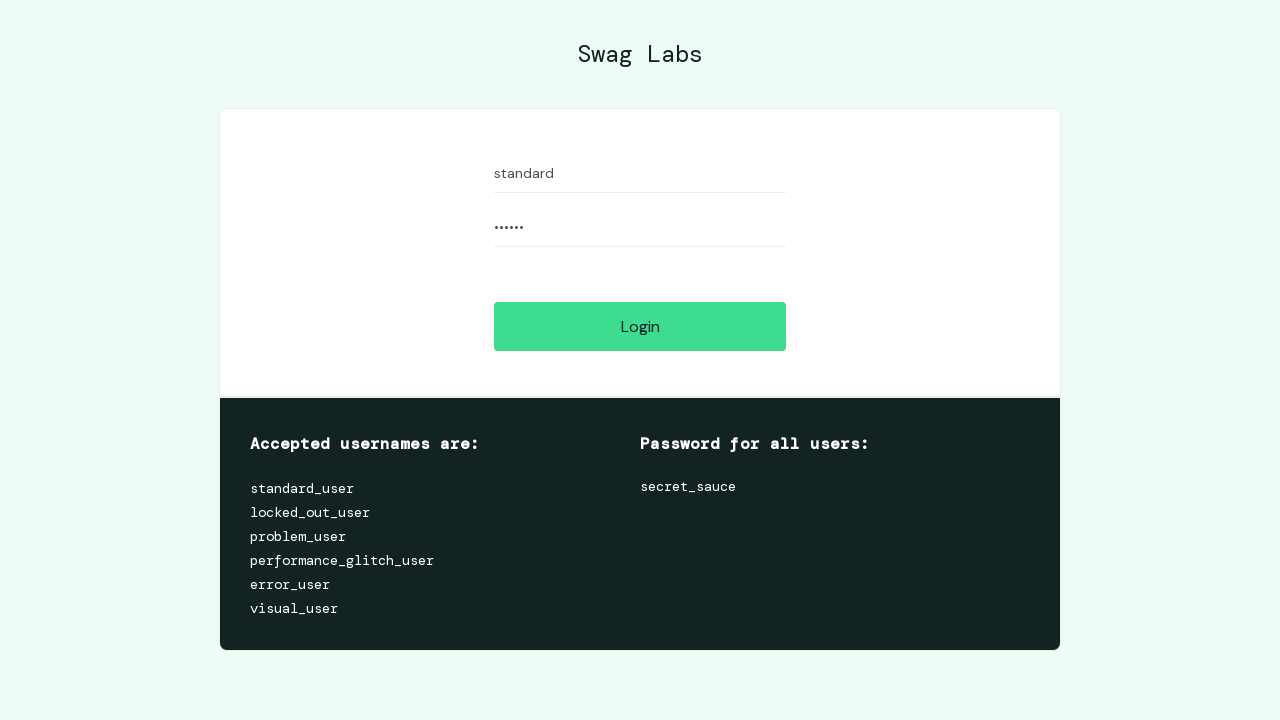

Clicked login button with invalid credentials at (640, 326) on input[type='submit']
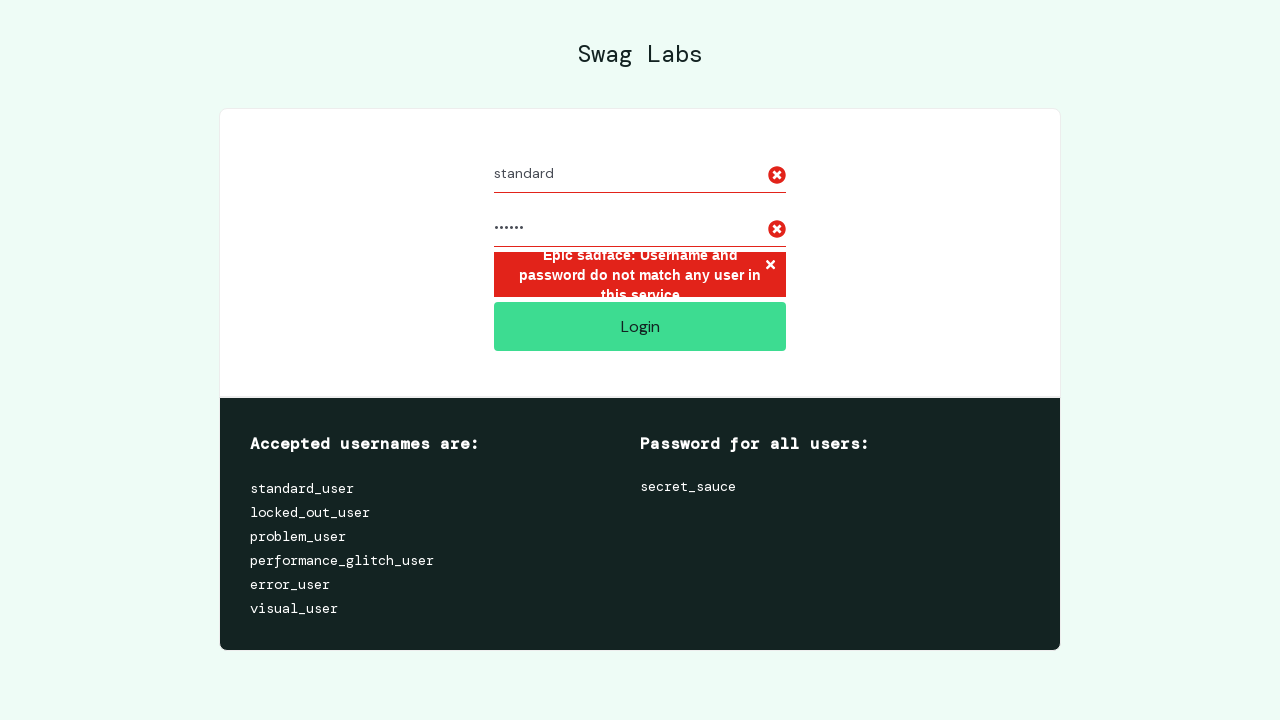

Error message element appeared on page
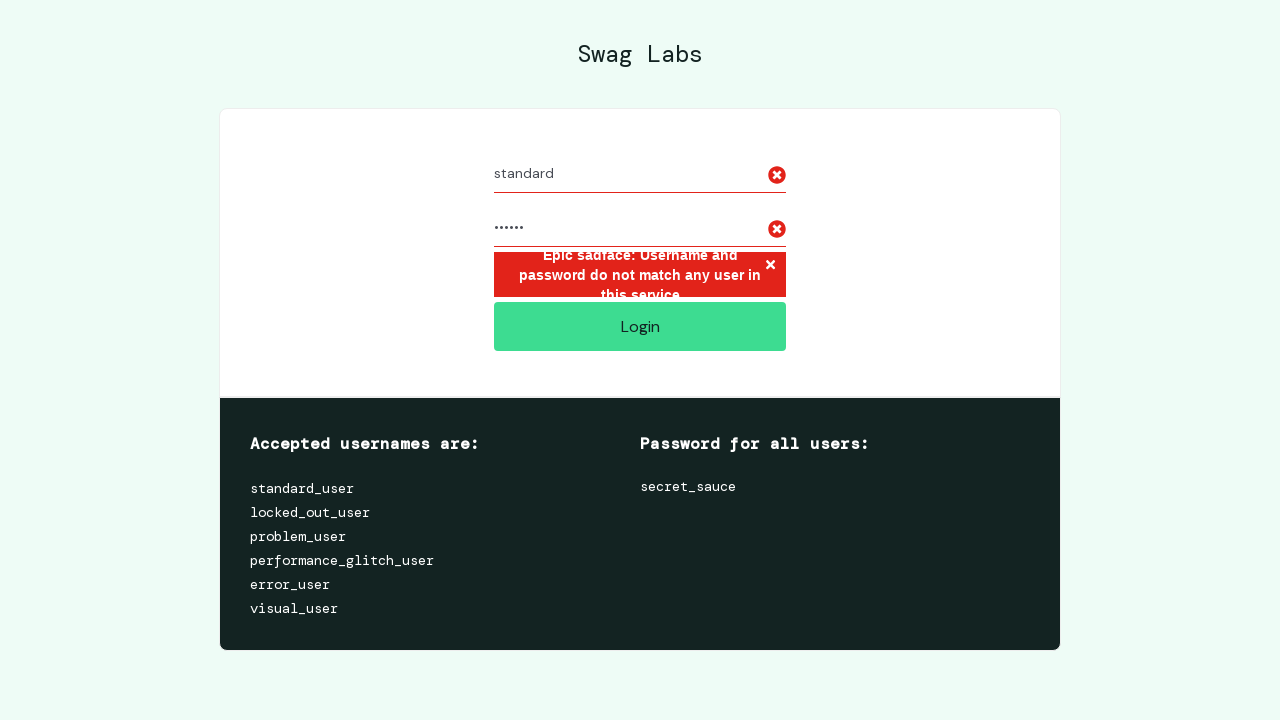

Retrieved error message text: 'Epic sadface: Username and password do not match any user in this service'
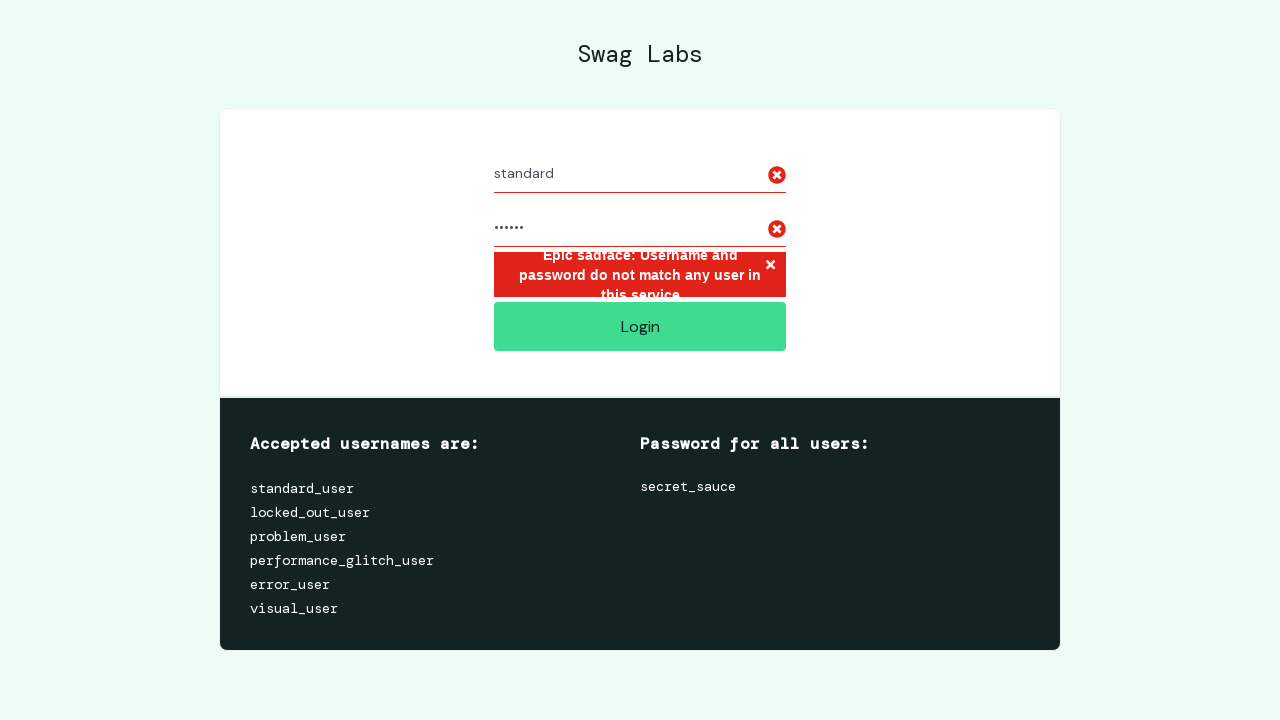

Verified error message contains expected text about username and password mismatch
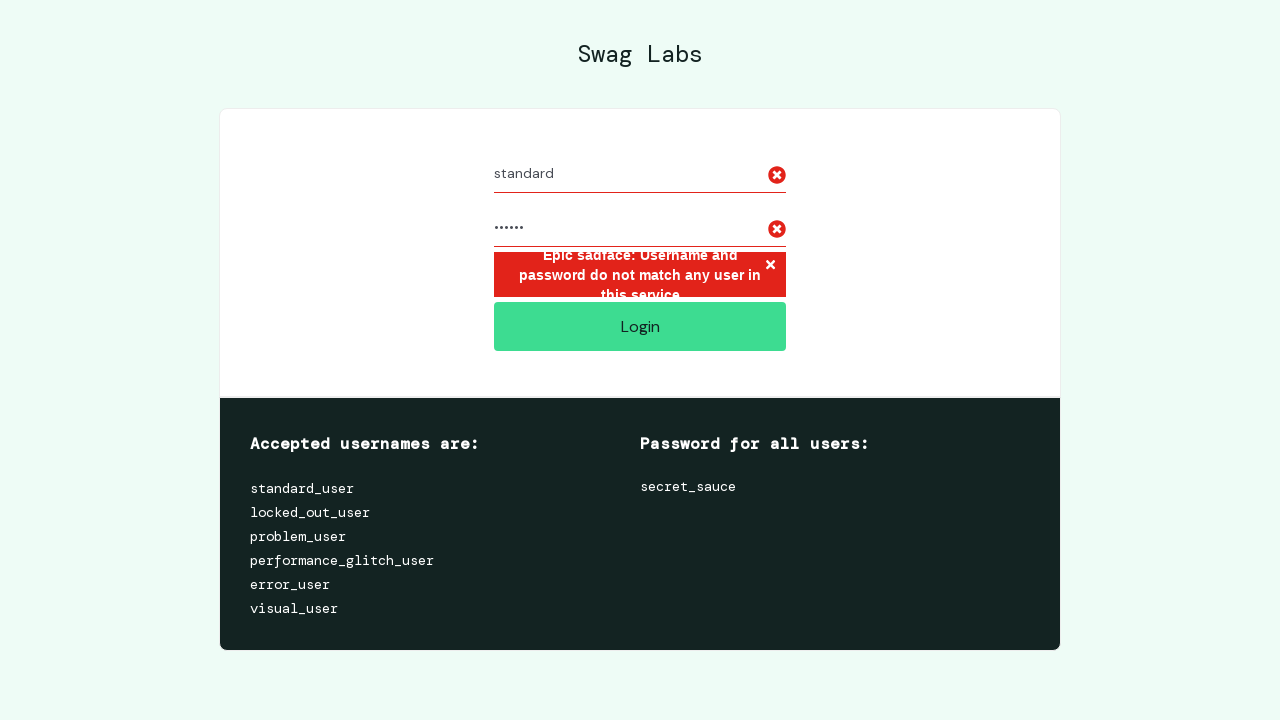

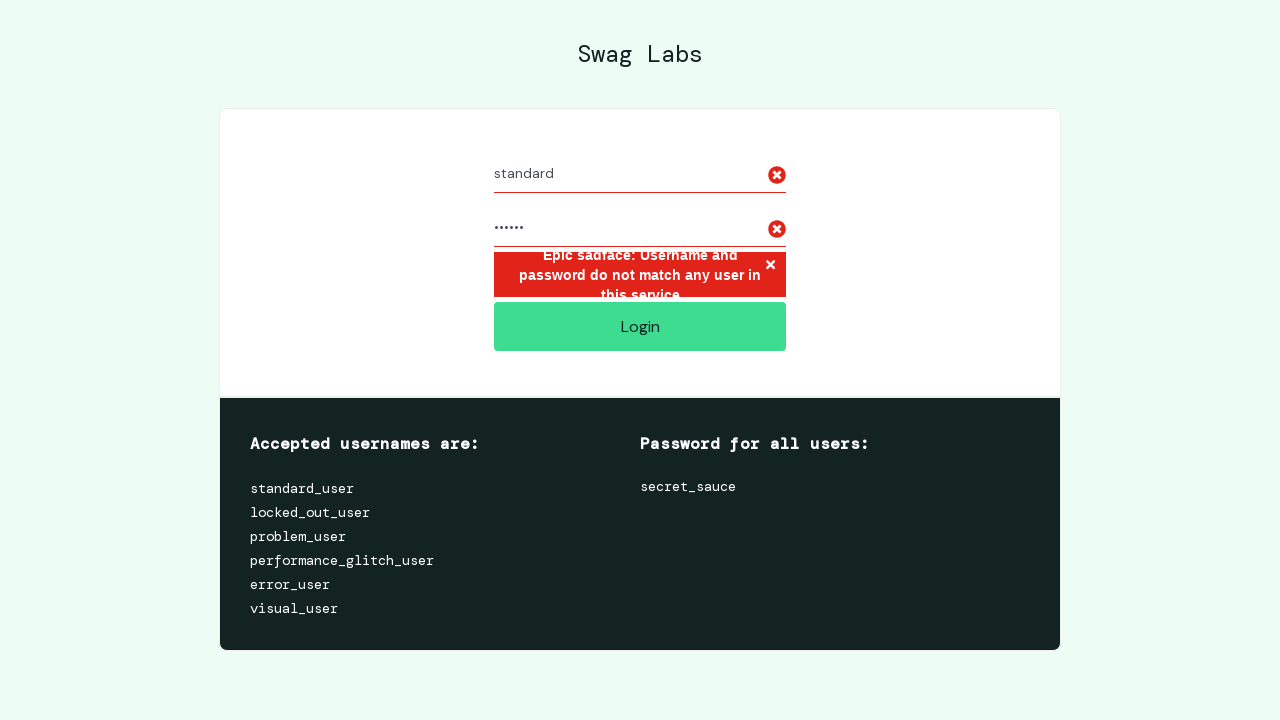